Tests hover functionality by hovering over an avatar image and verifying that the caption (additional user information) becomes visible.

Starting URL: http://the-internet.herokuapp.com/hovers

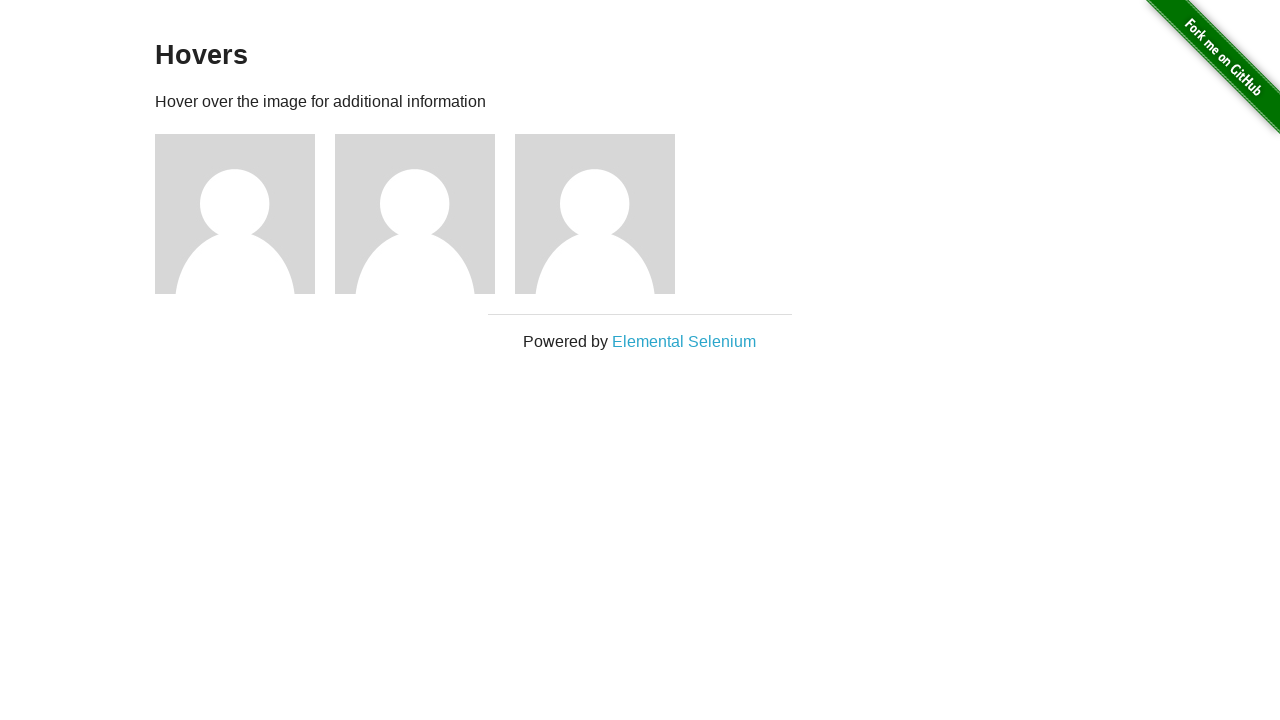

Located the first avatar figure element
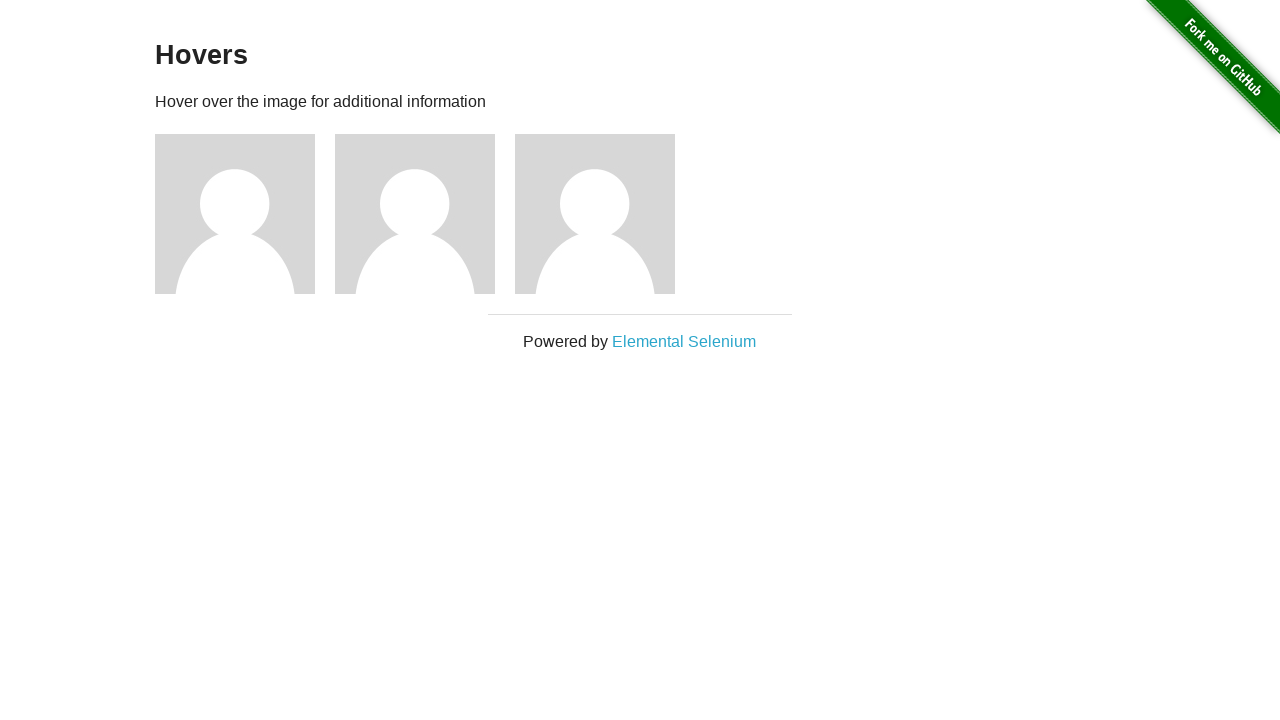

Hovered over the avatar image at (245, 214) on .figure >> nth=0
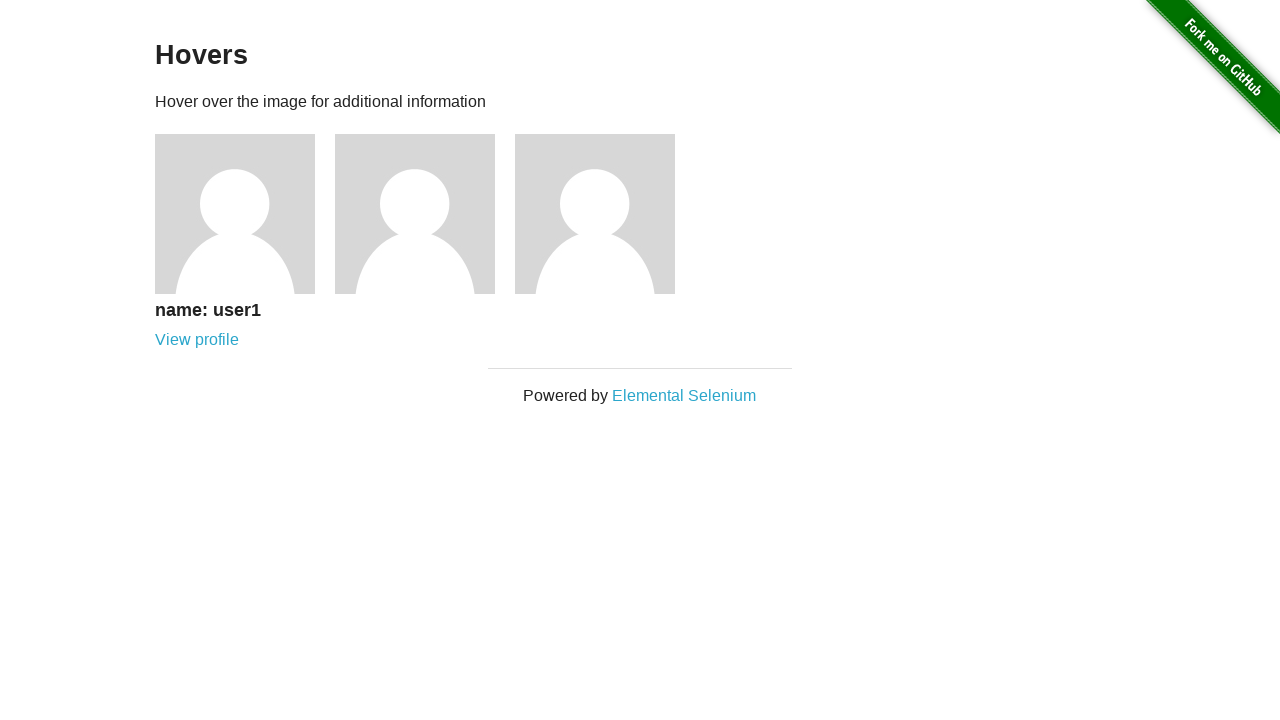

Located the avatar caption element
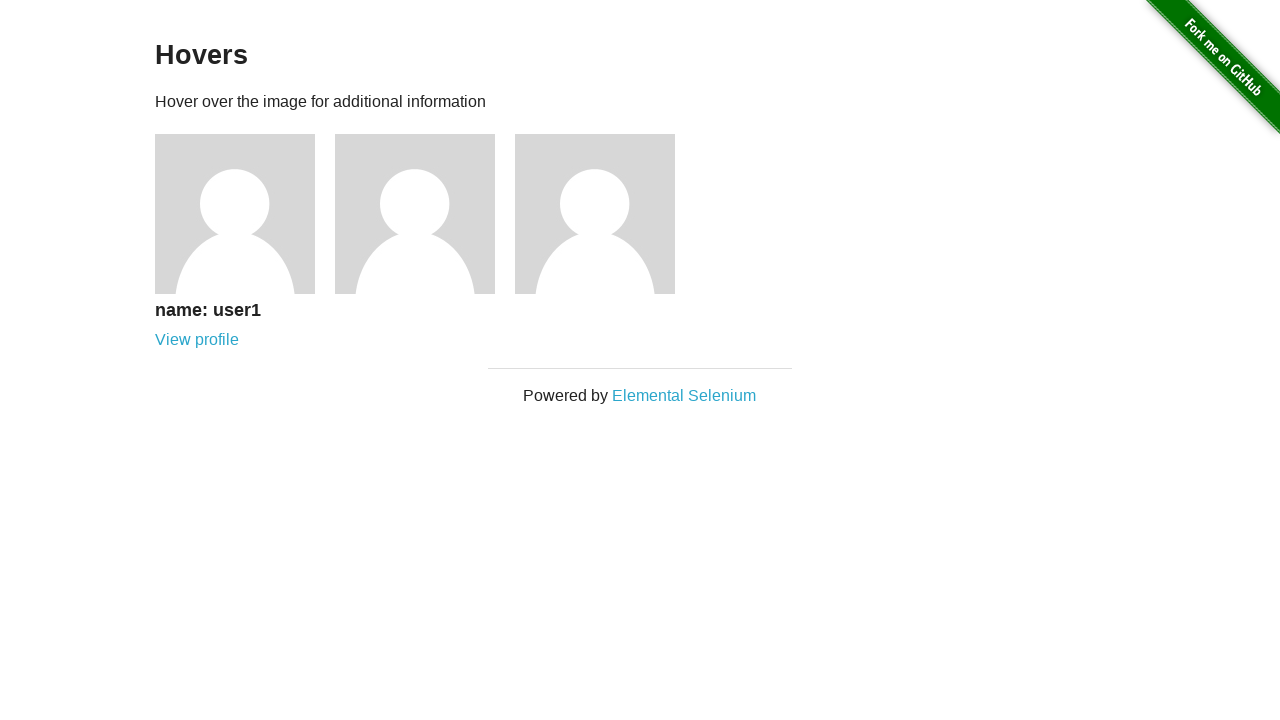

Verified that the caption is visible after hovering
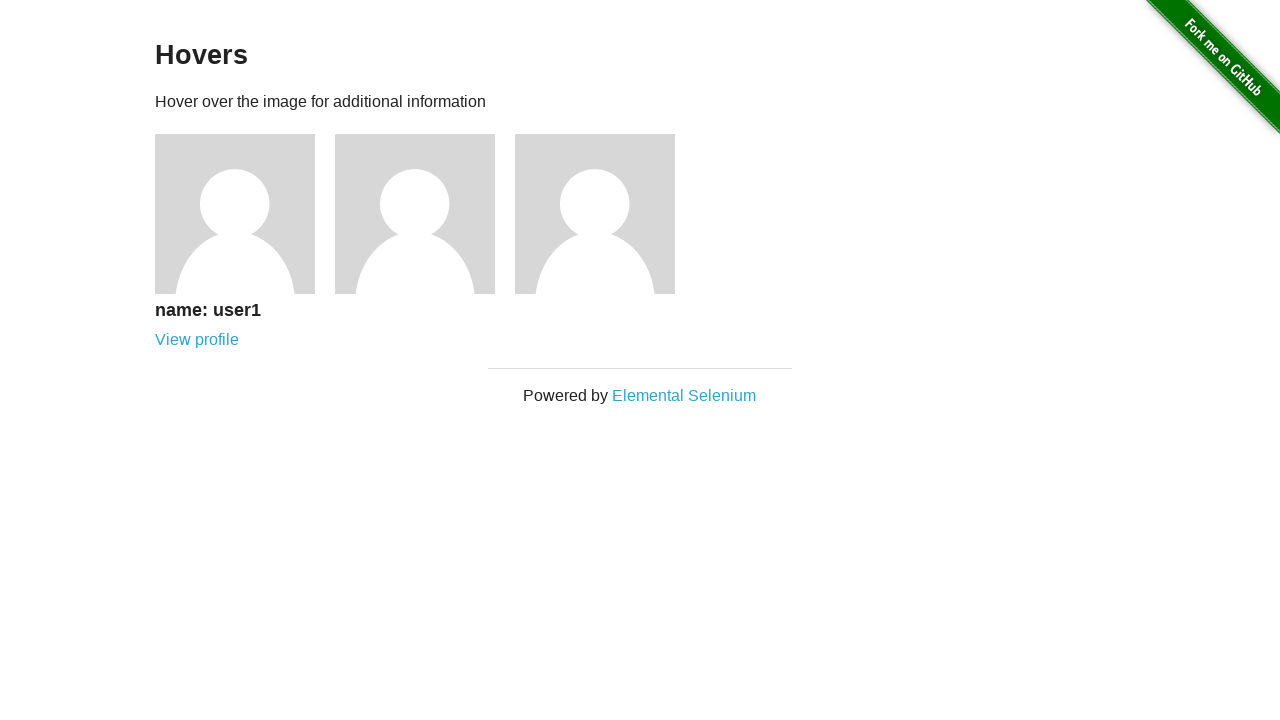

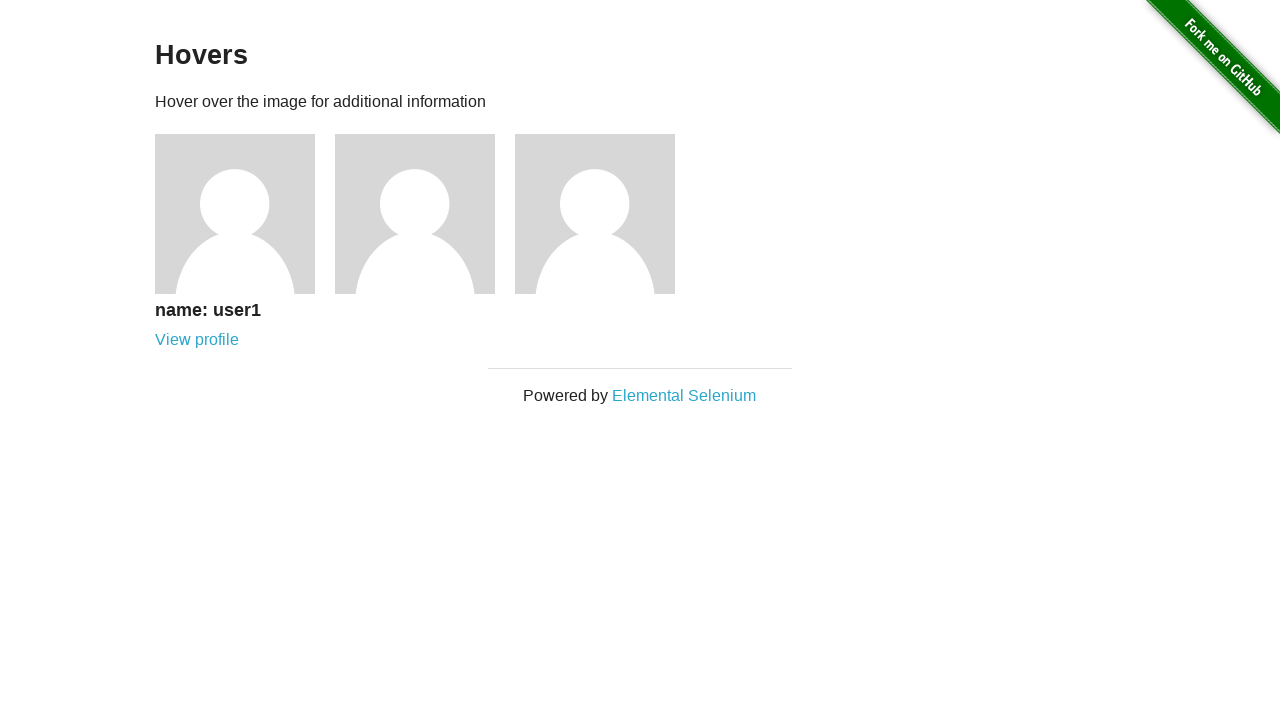